Tests user registration form by clicking the Register link and filling in user details from a generated user model with username, password, confirm password, and email

Starting URL: http://eaapp.somee.com

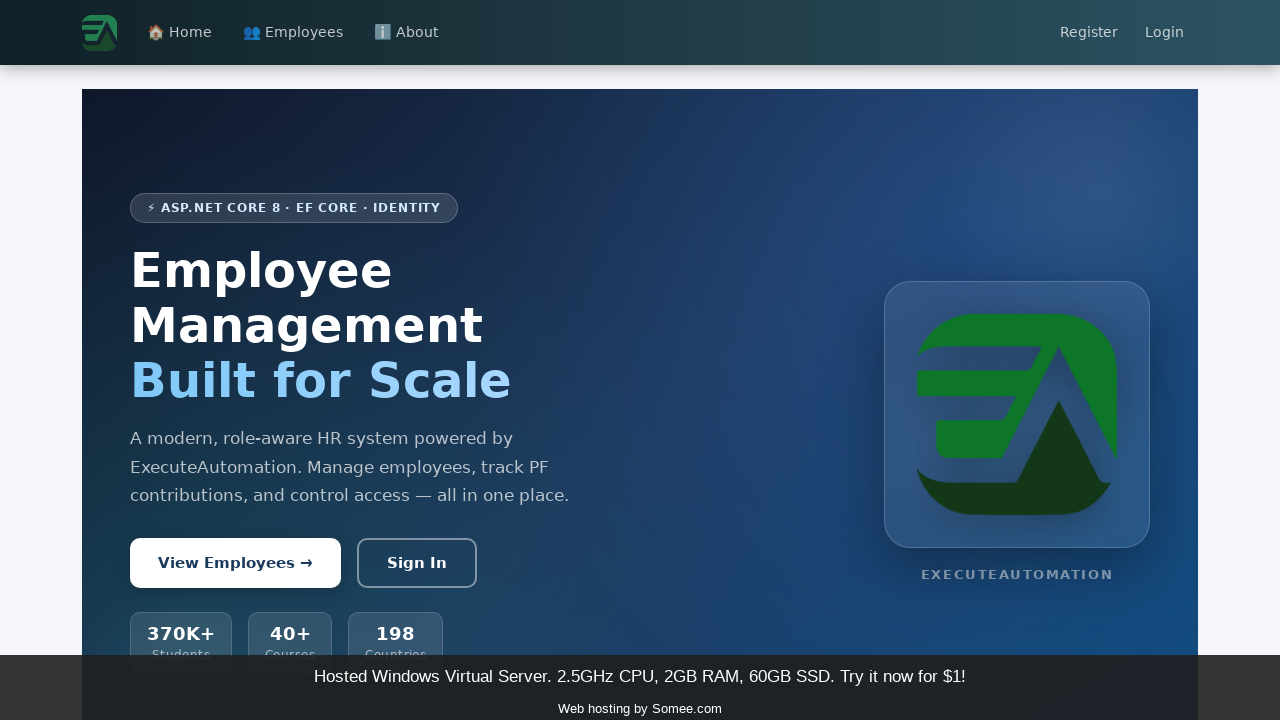

Clicked Register link to navigate to registration form at (1089, 33) on text=Register
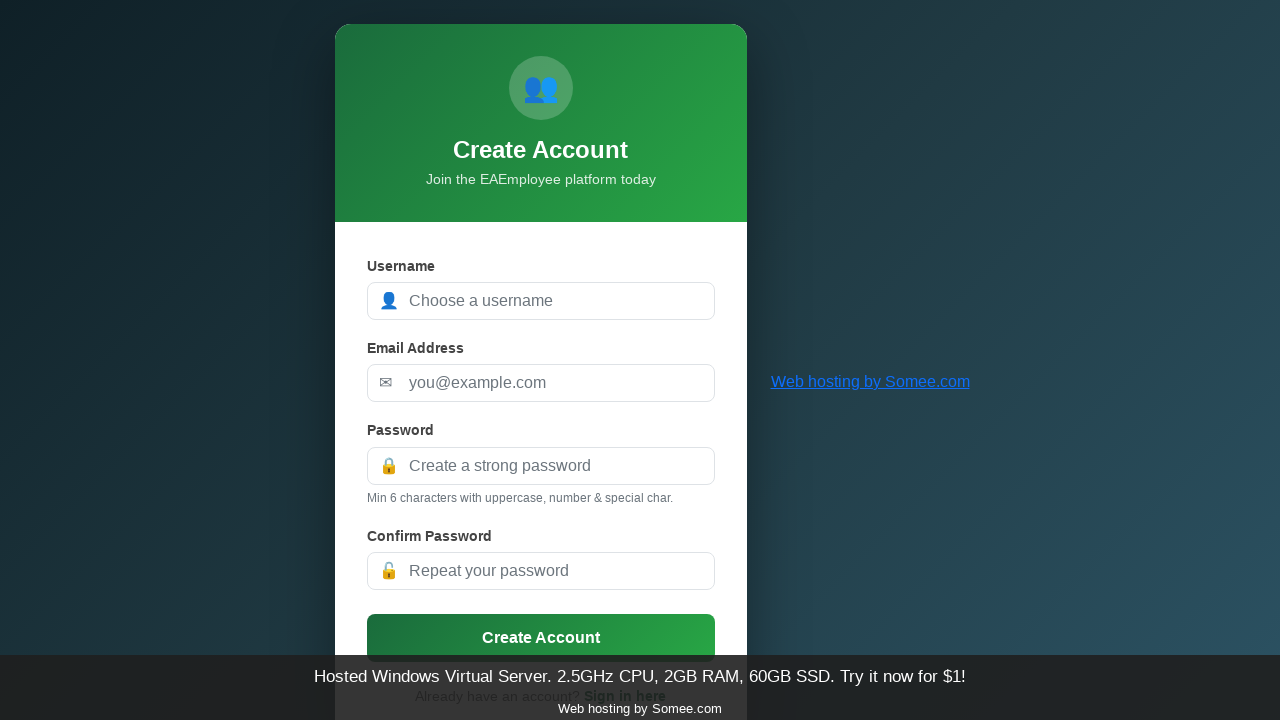

Filled username field with 'john_doe_4k8m' on #UserName
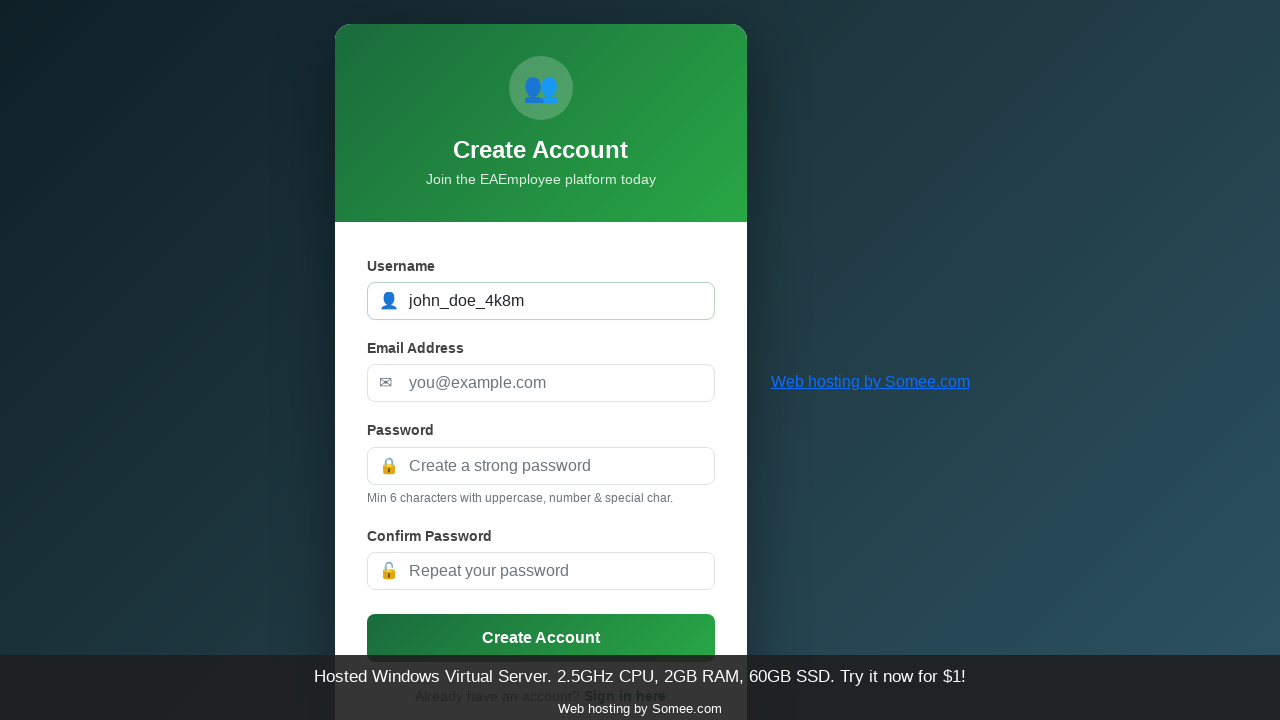

Filled password field with 'MyP@ssw0rd123' on #Password
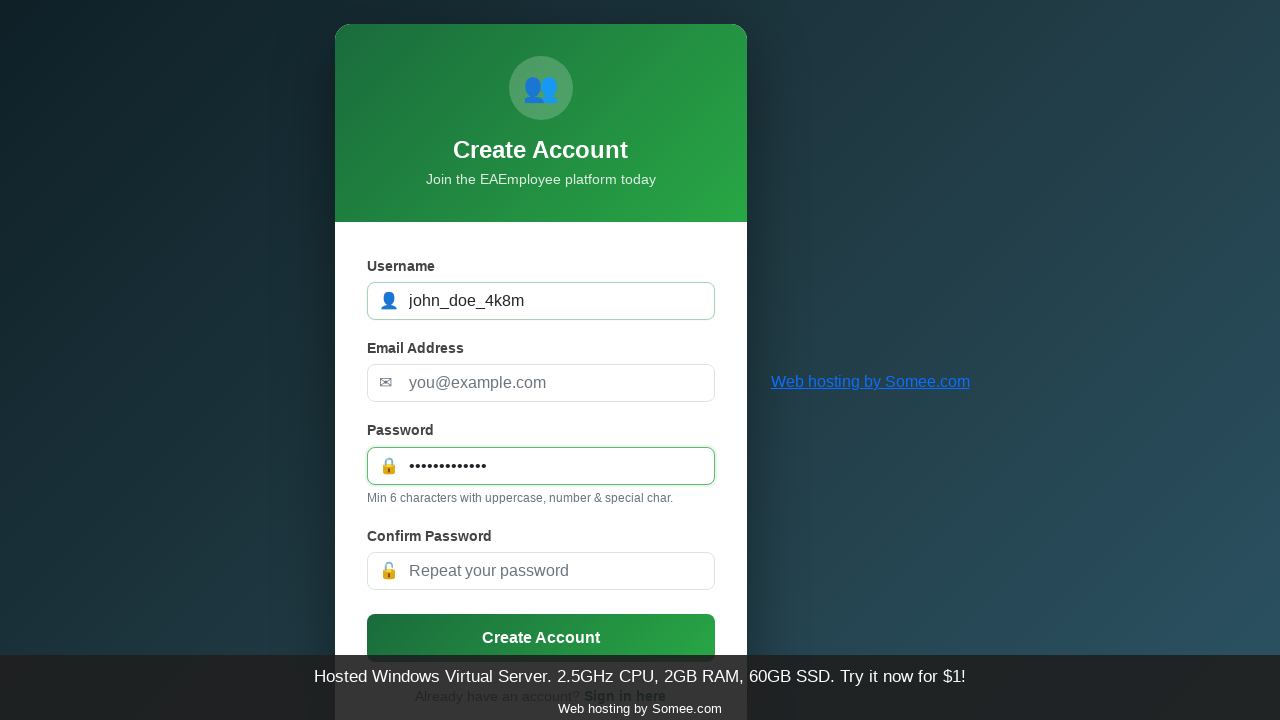

Filled confirm password field with 'MyP@ssw0rd123' on #ConfirmPassword
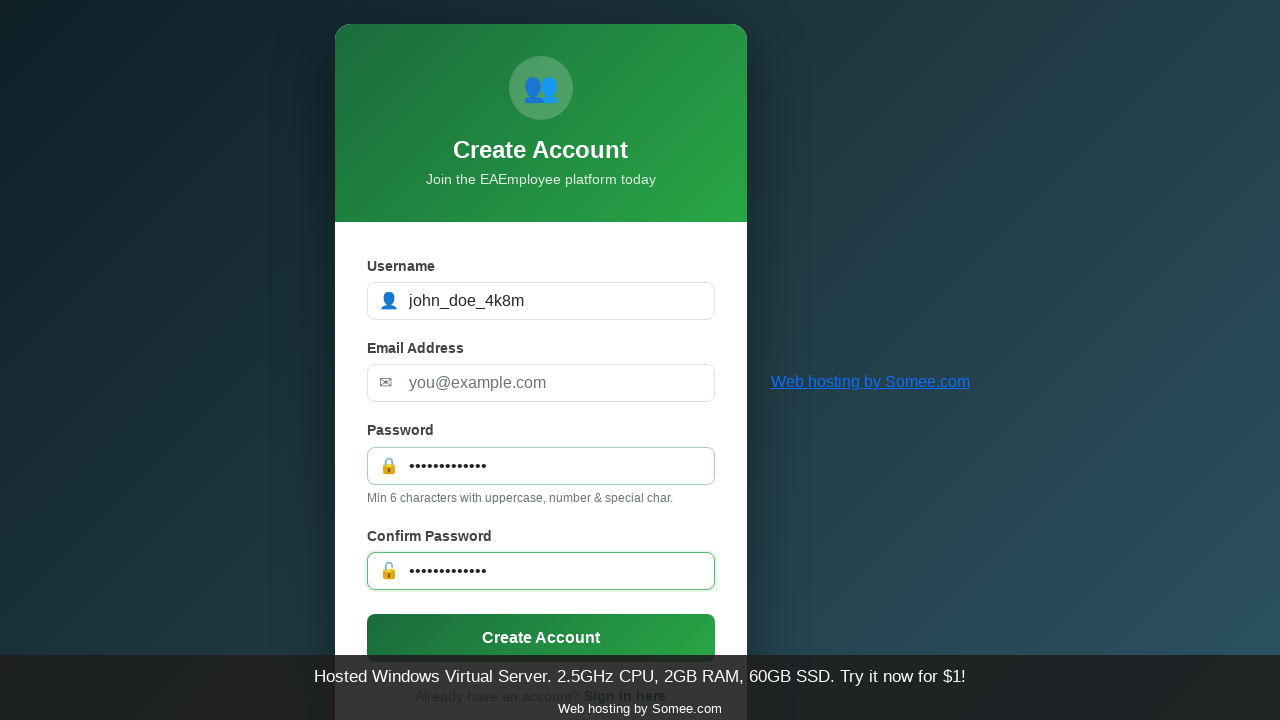

Filled email field with 'abc@ea.com' on #Email
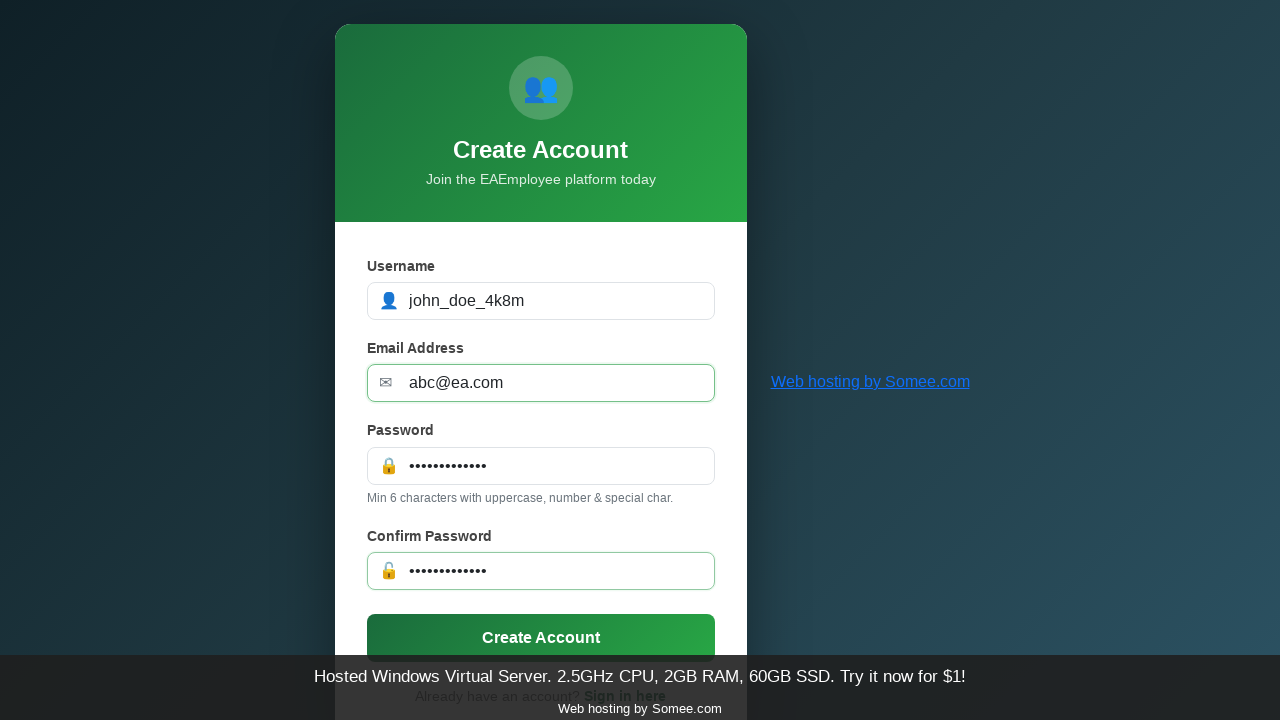

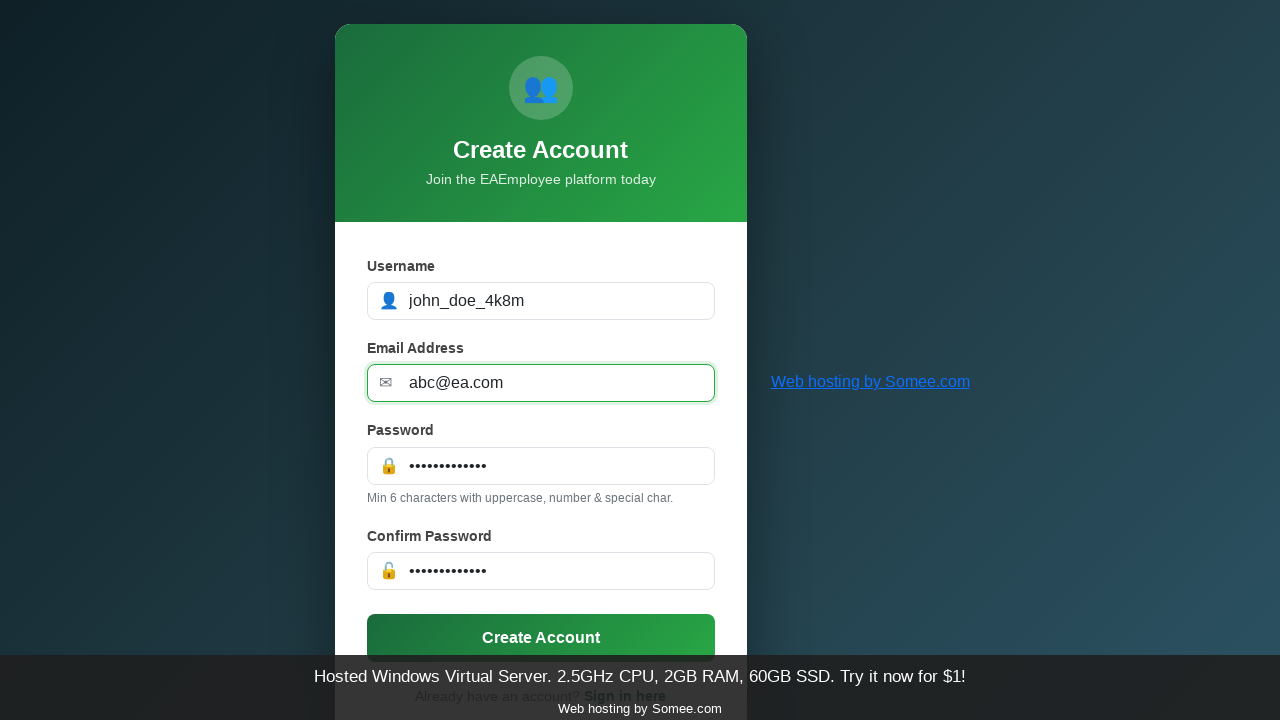